Automates solving a word search puzzle by finding words in a grid, highlighting them with colors, and marking them as found

Starting URL: https://wordsearch.samsonn.com/

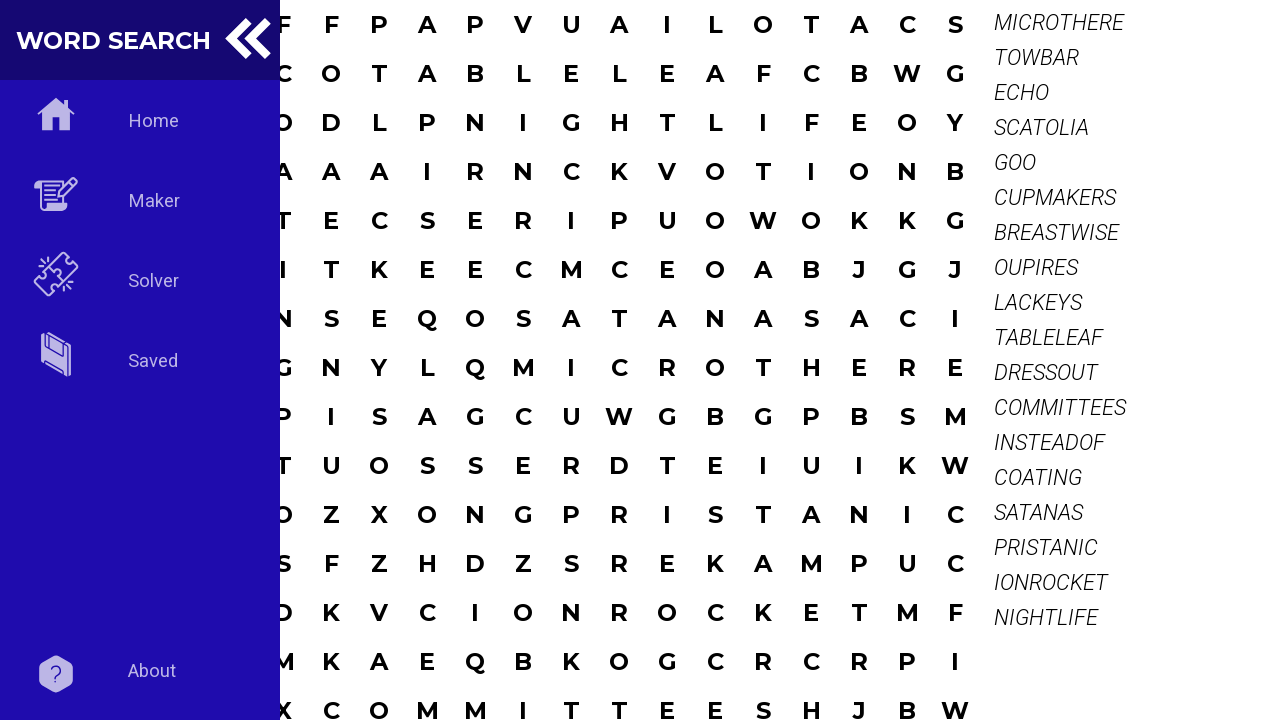

Waited for word search grid to load
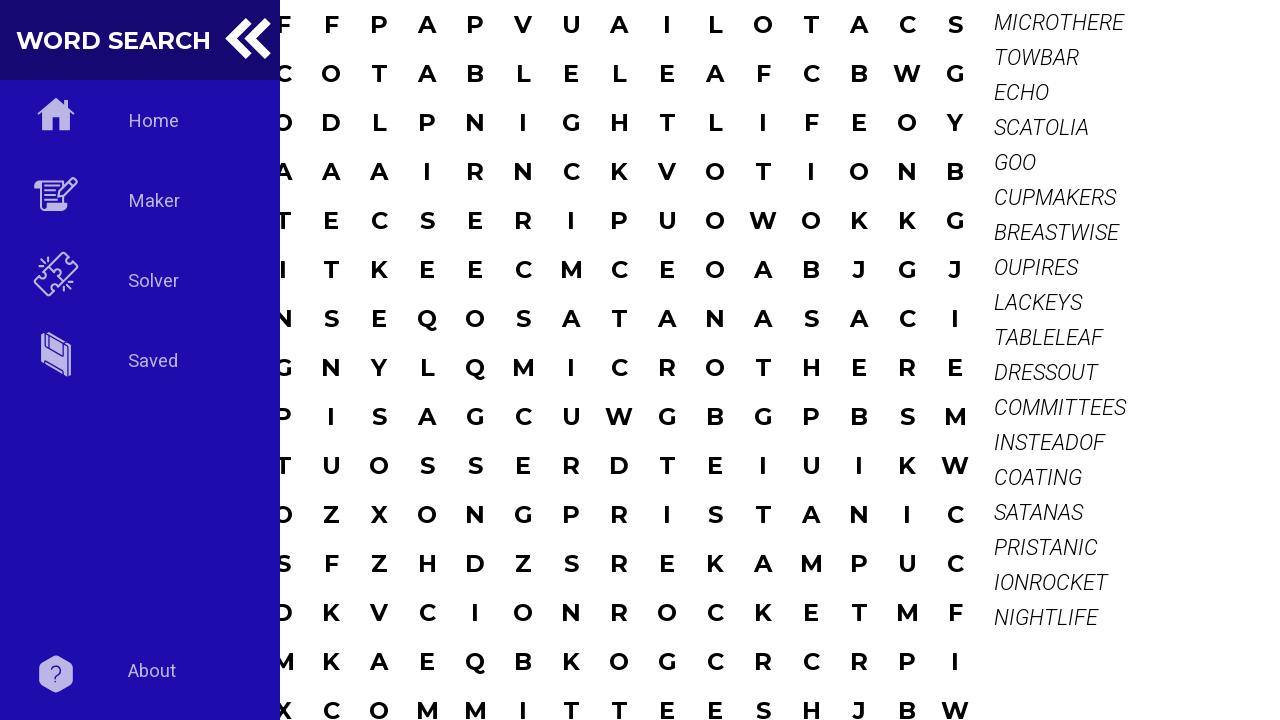

Read all cells from the 15x15 word search grid
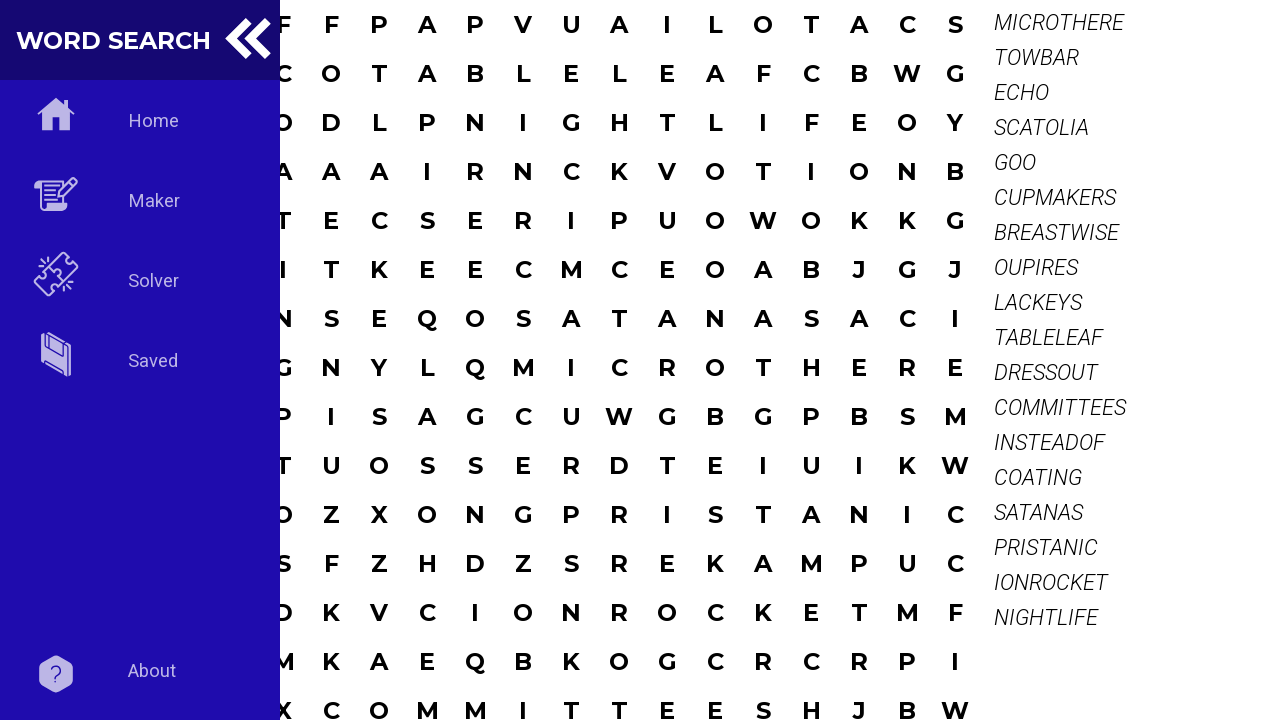

Extracted 18 words to find from the word list
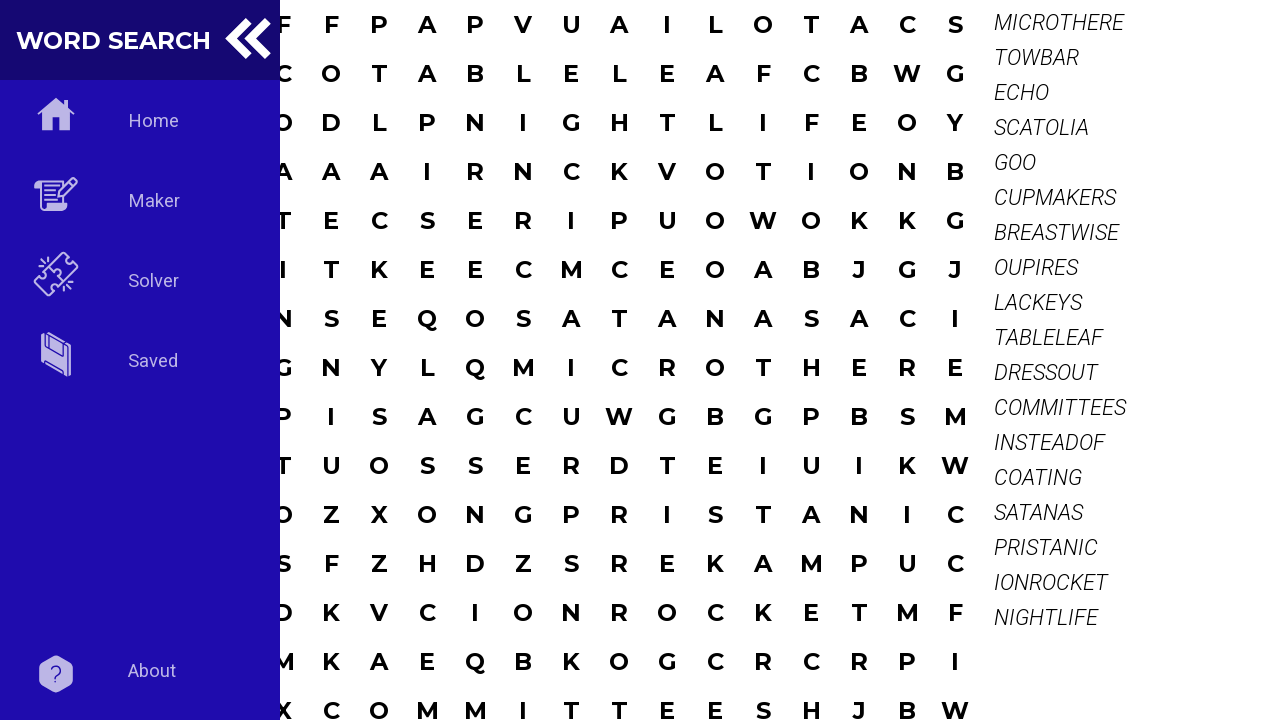

Found and highlighted word 'SCATOLIA' in the grid
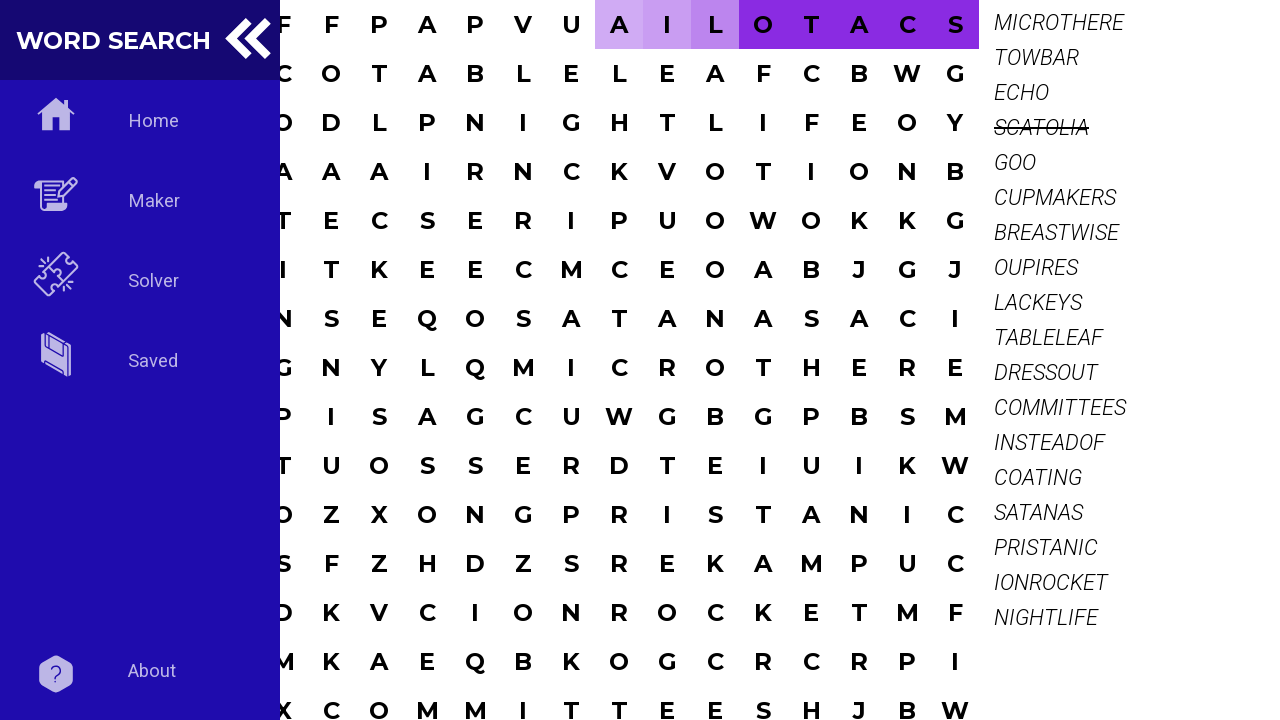

Found and highlighted word 'COATING' in the grid
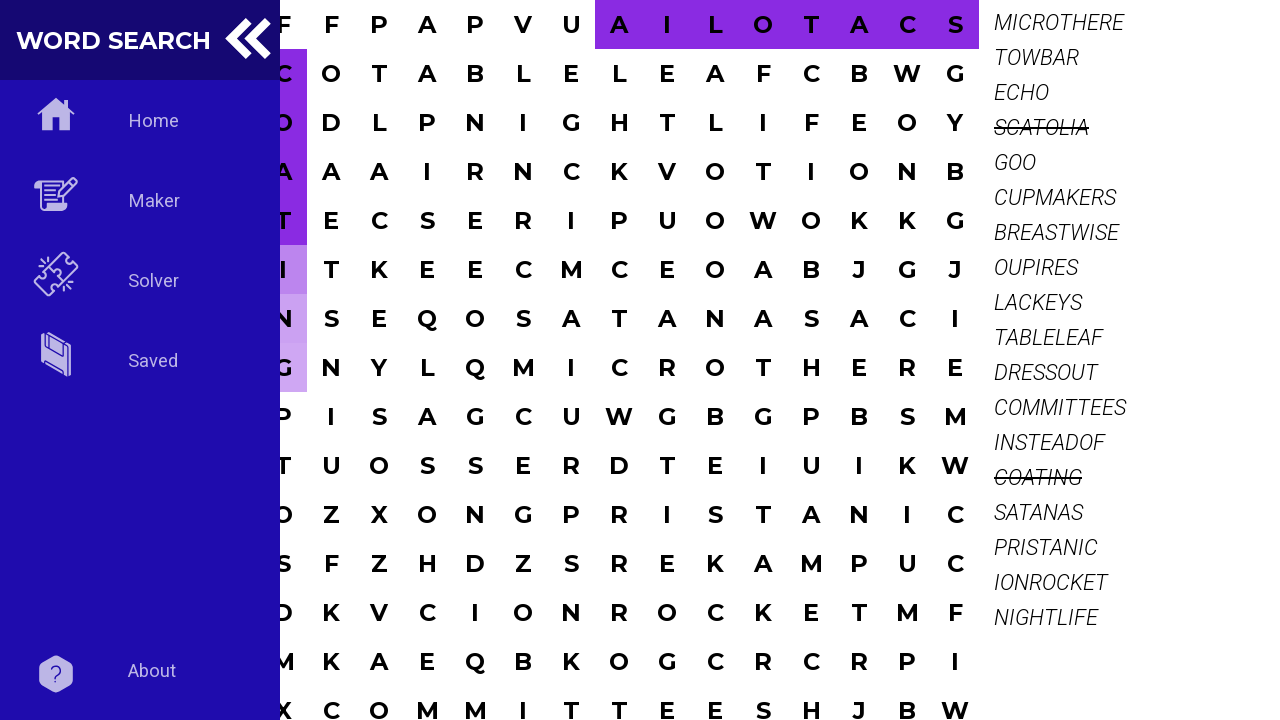

Found and highlighted word 'TABLELEAF' in the grid
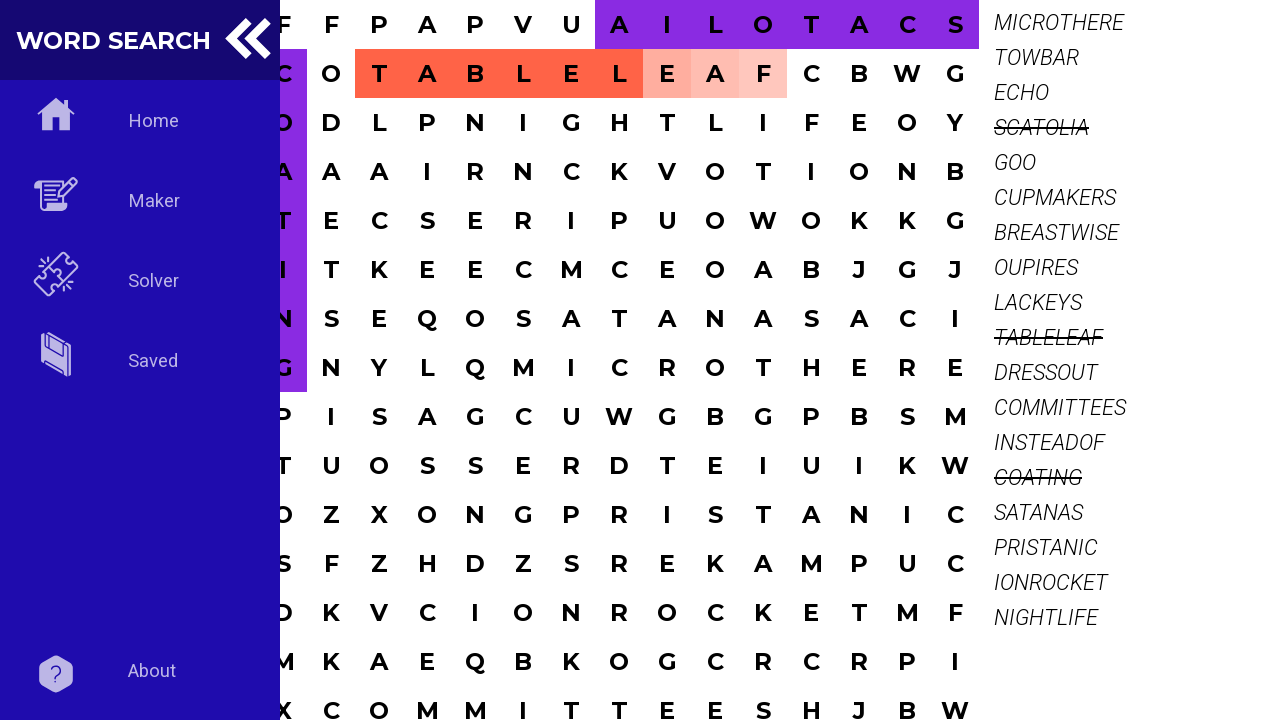

Found and highlighted word 'GOO' in the grid
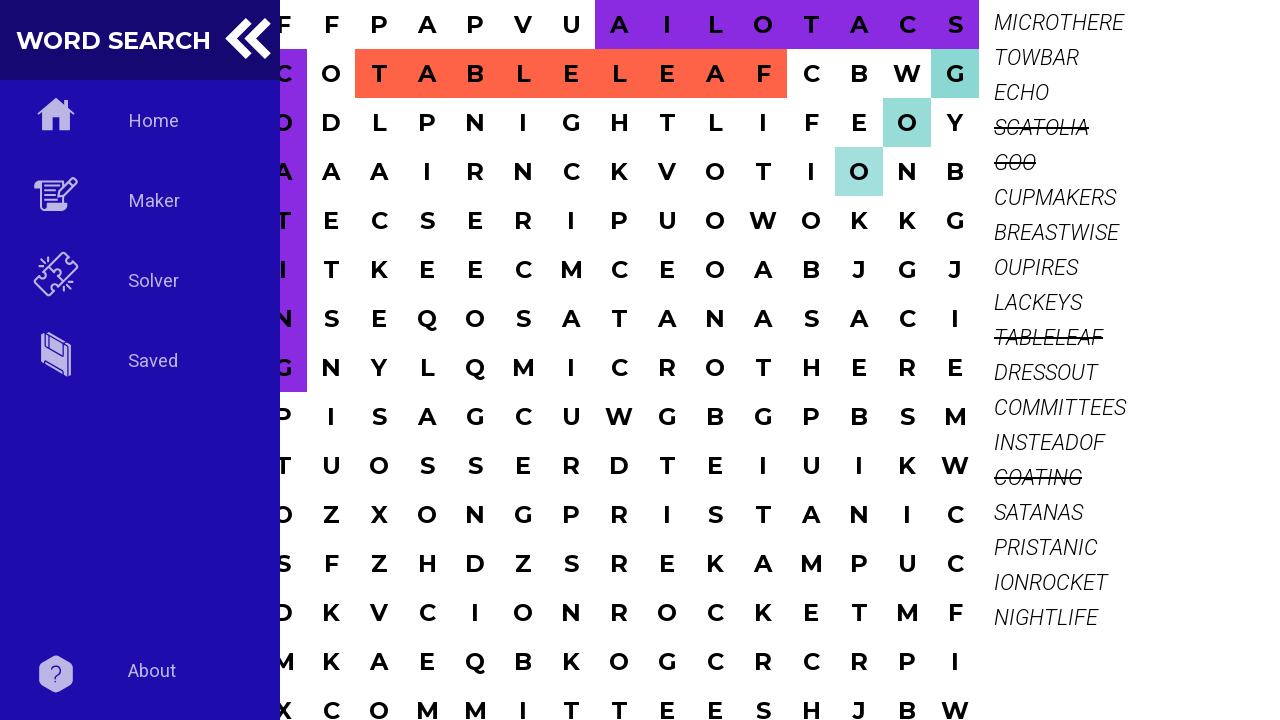

Found and highlighted word 'LACKEYS' in the grid
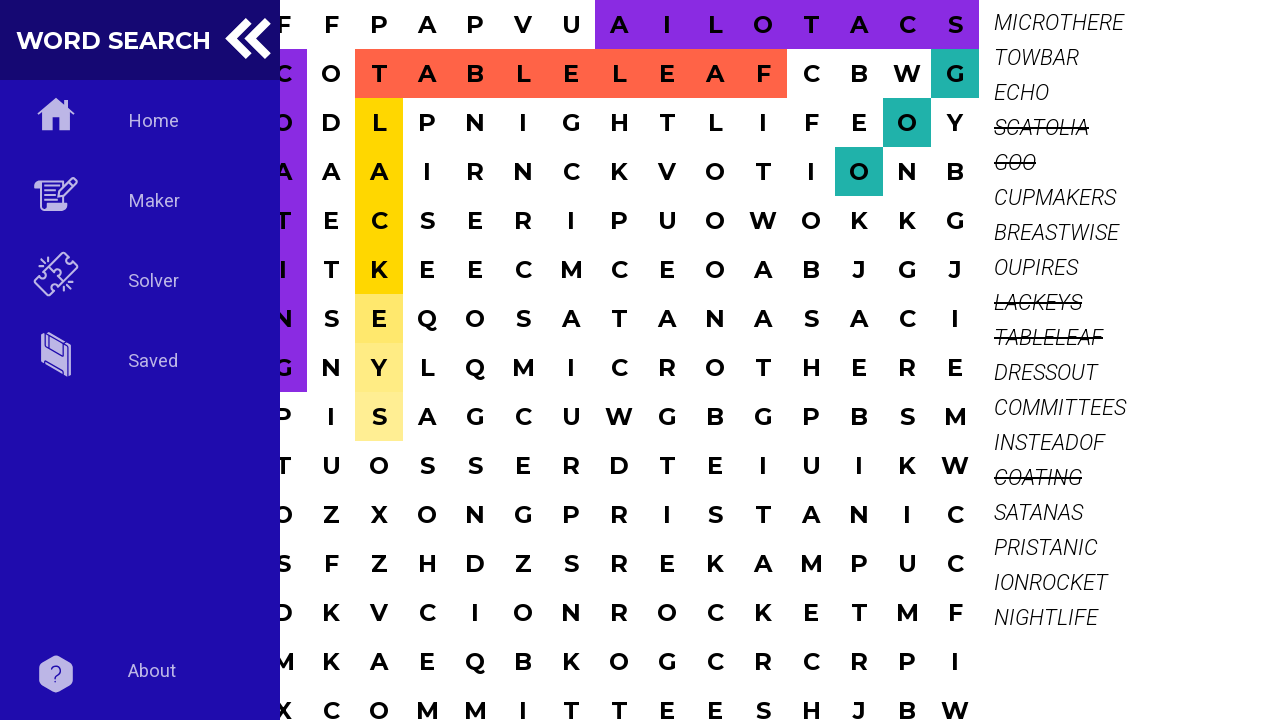

Found and highlighted word 'NIGHTLIFE' in the grid
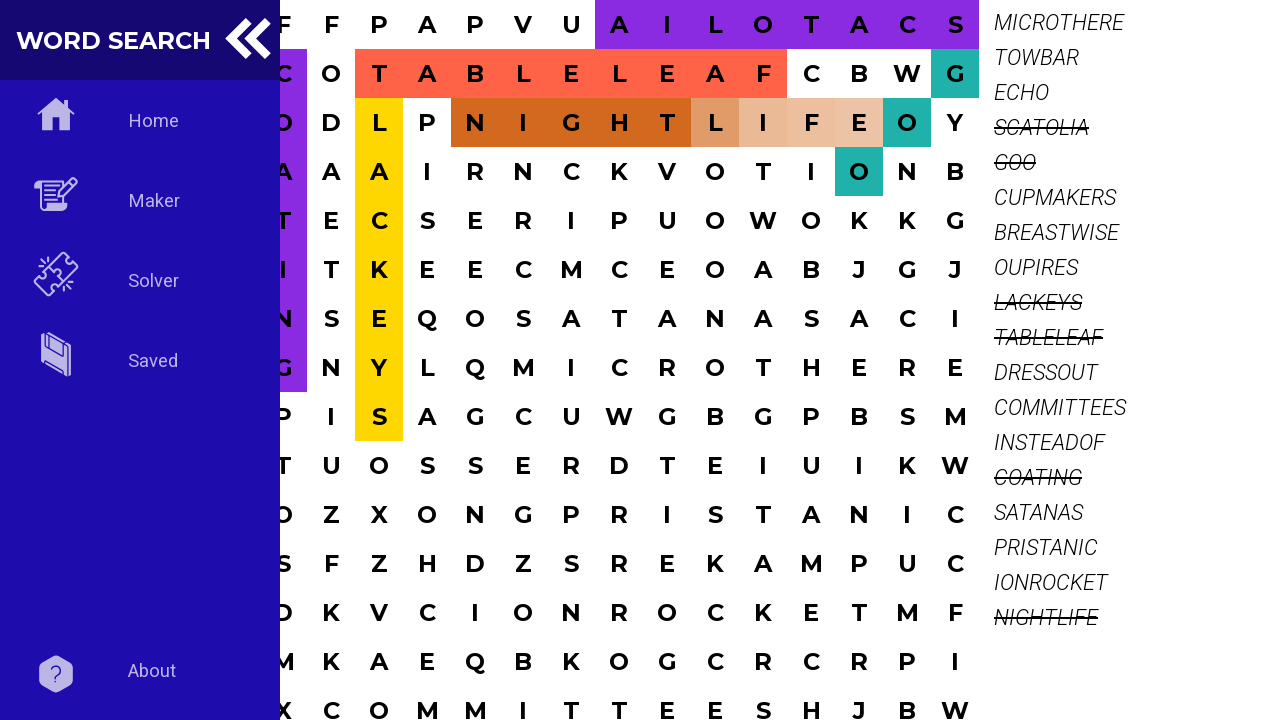

Found and highlighted word 'TOWBAR' in the grid
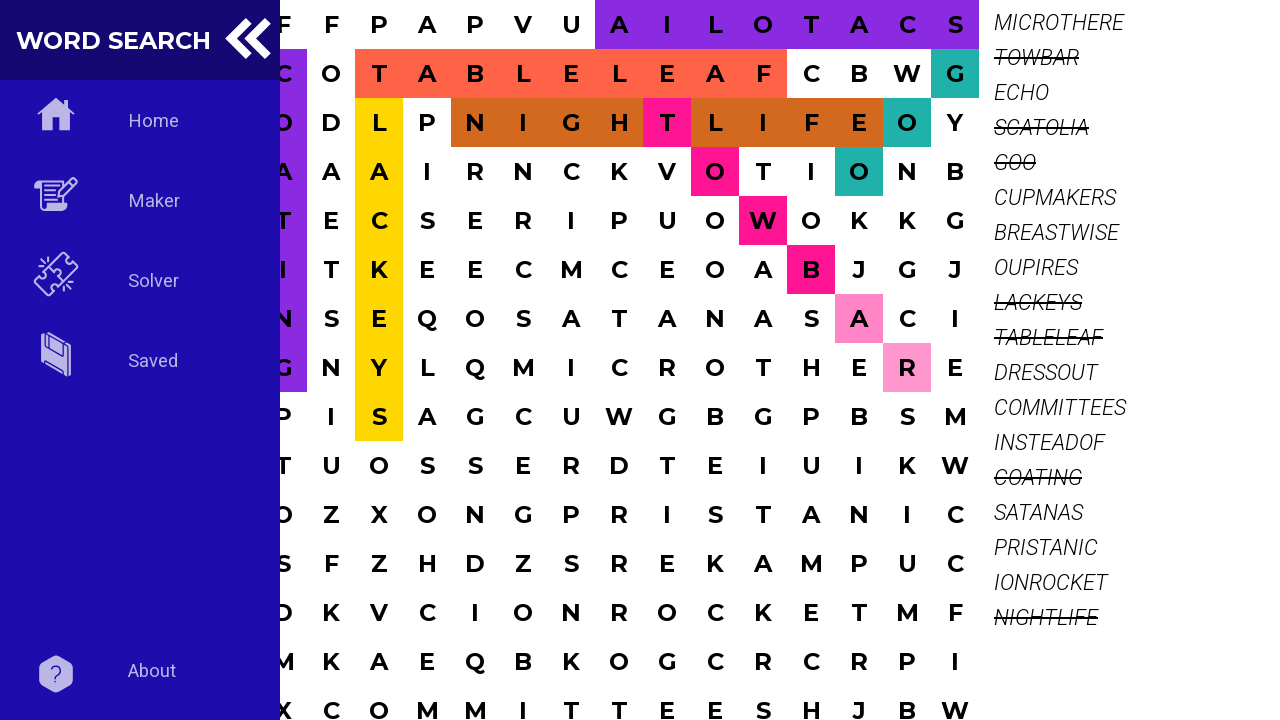

Found and highlighted word 'OUPIRES' in the grid
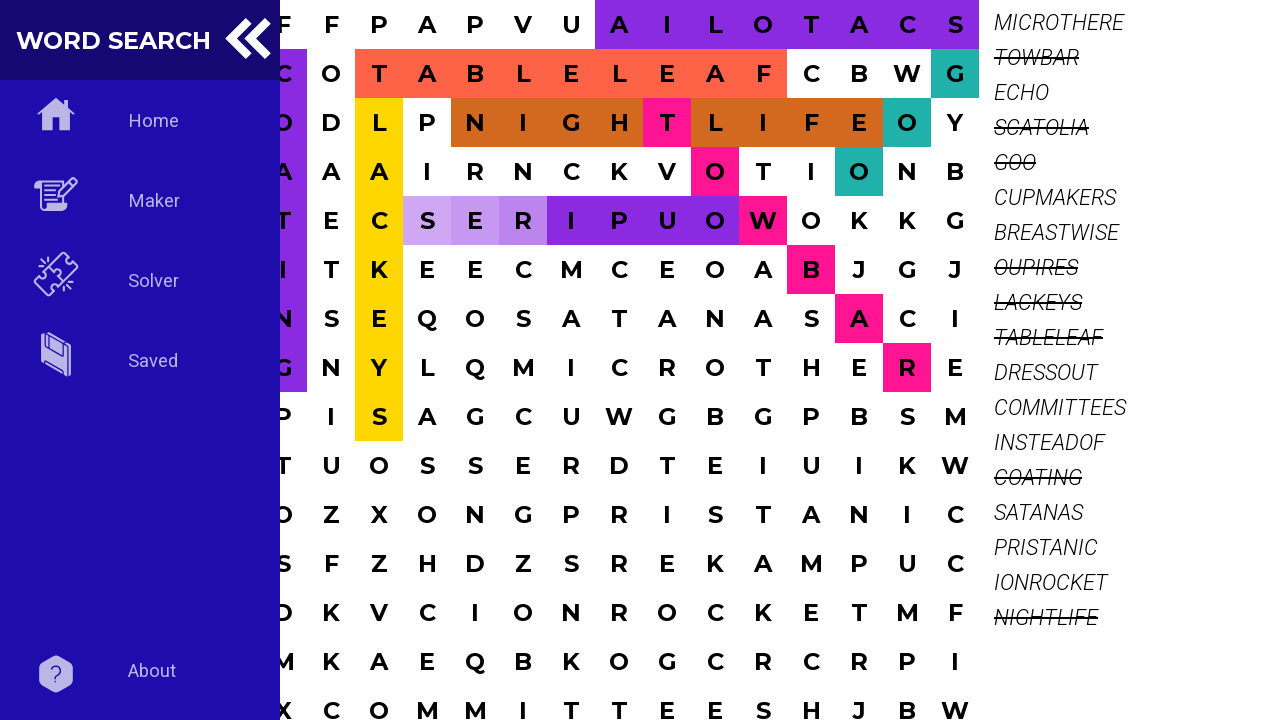

Found and highlighted word 'SATANAS' in the grid
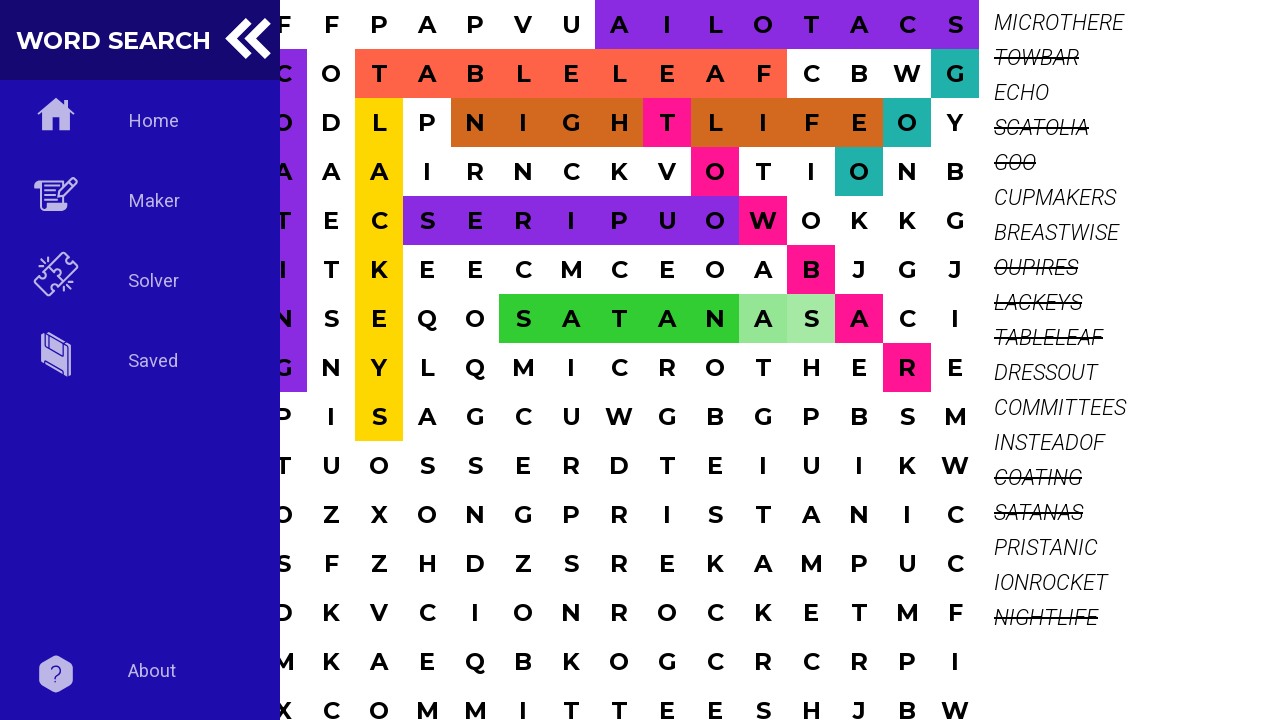

Found and highlighted word 'MICROTHERE' in the grid
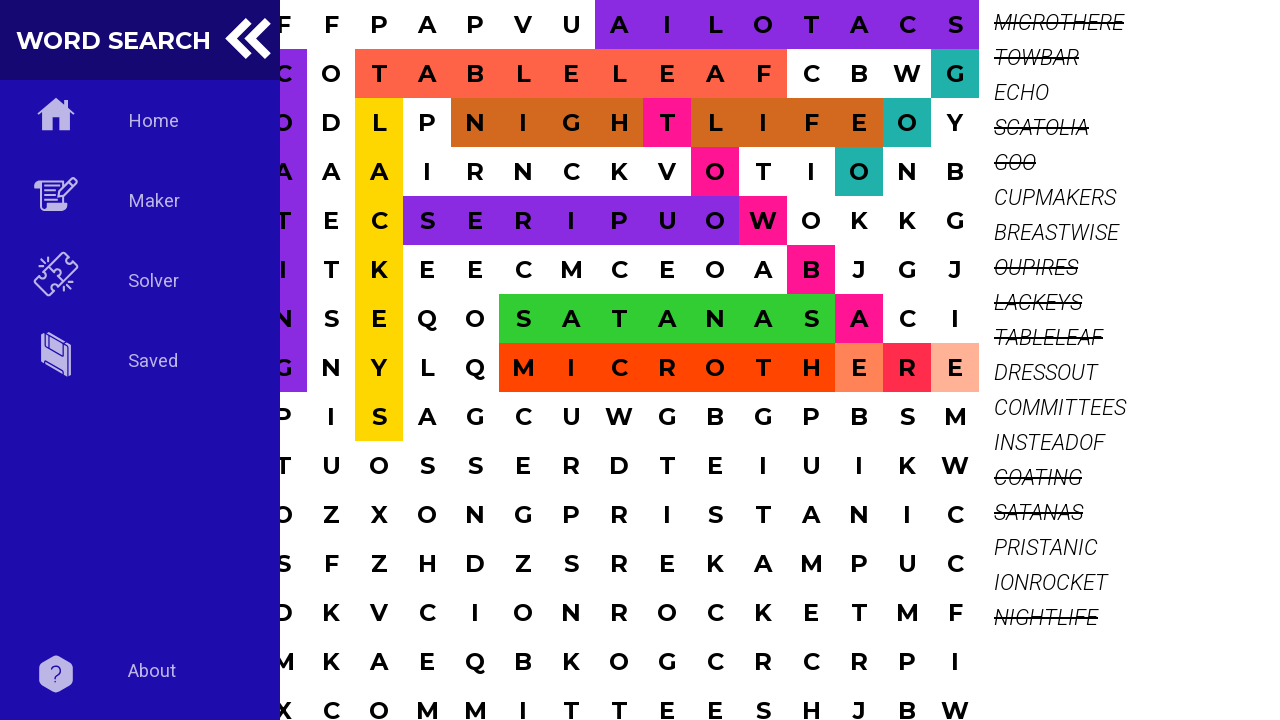

Found and highlighted word 'INSTEADOF' in the grid
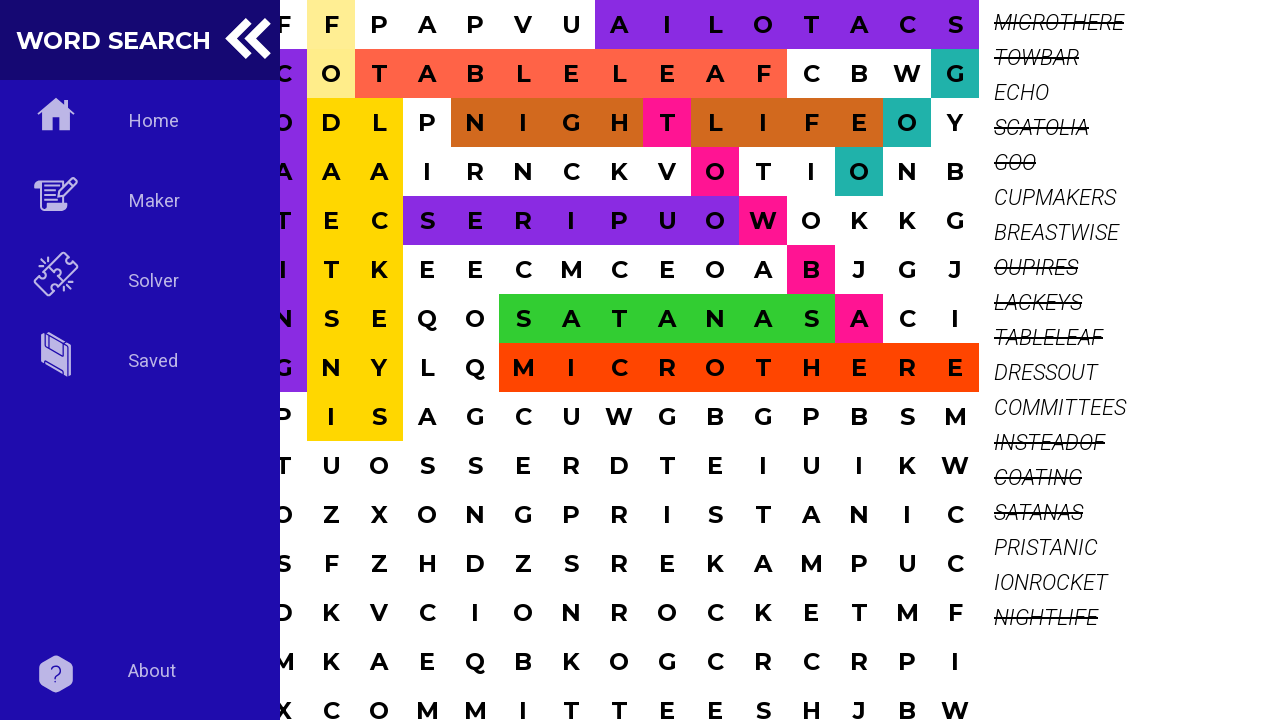

Found and highlighted word 'DRESSOUT' in the grid
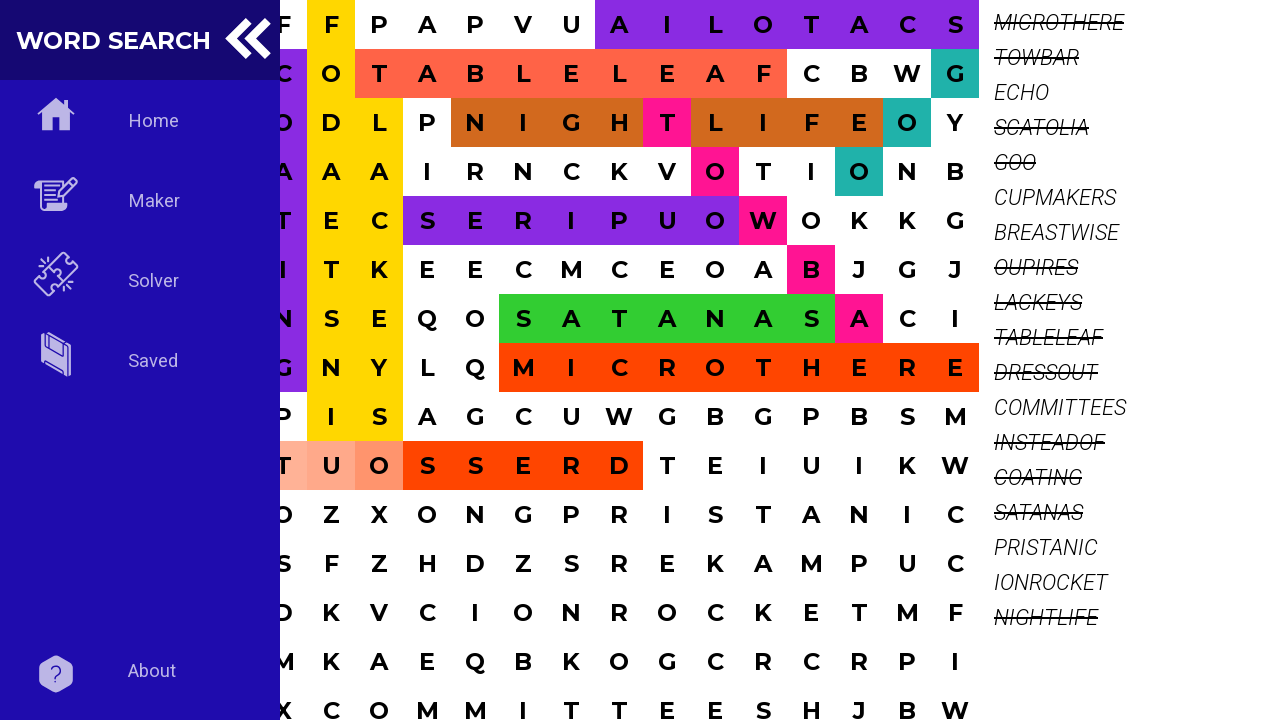

Found and highlighted word 'PRISTANIC' in the grid
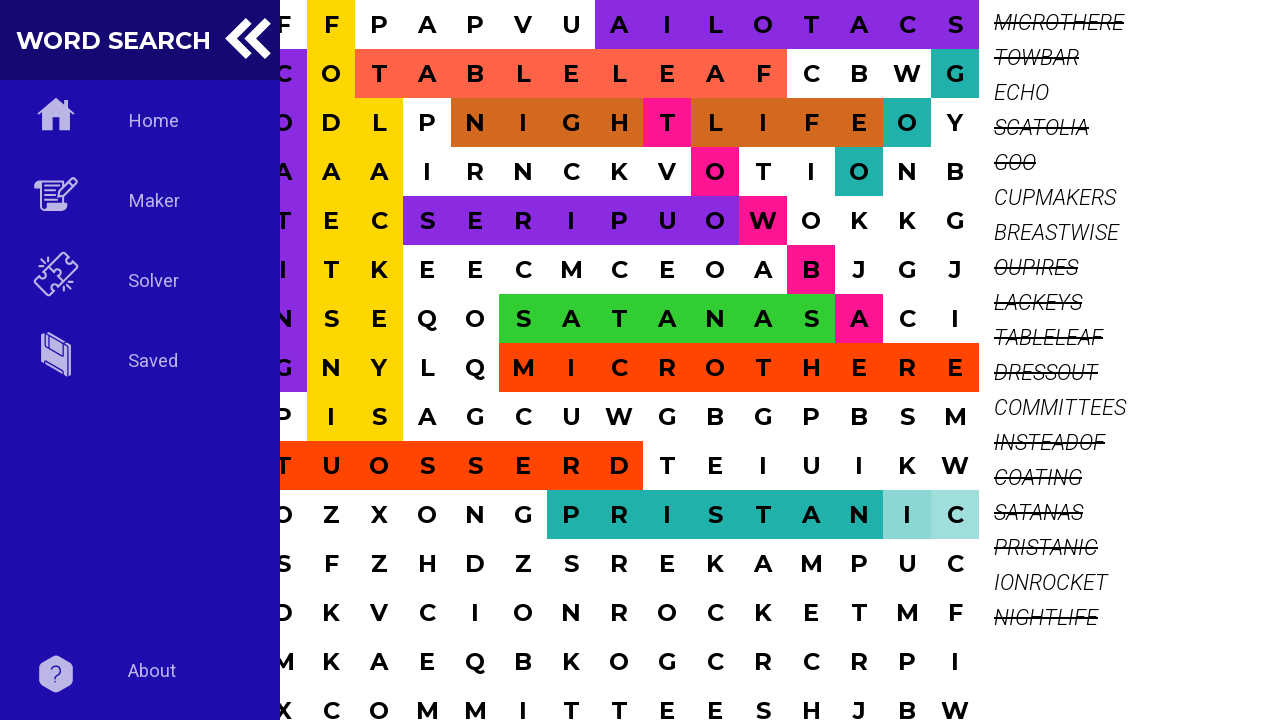

Found and highlighted word 'CUPMAKERS' in the grid
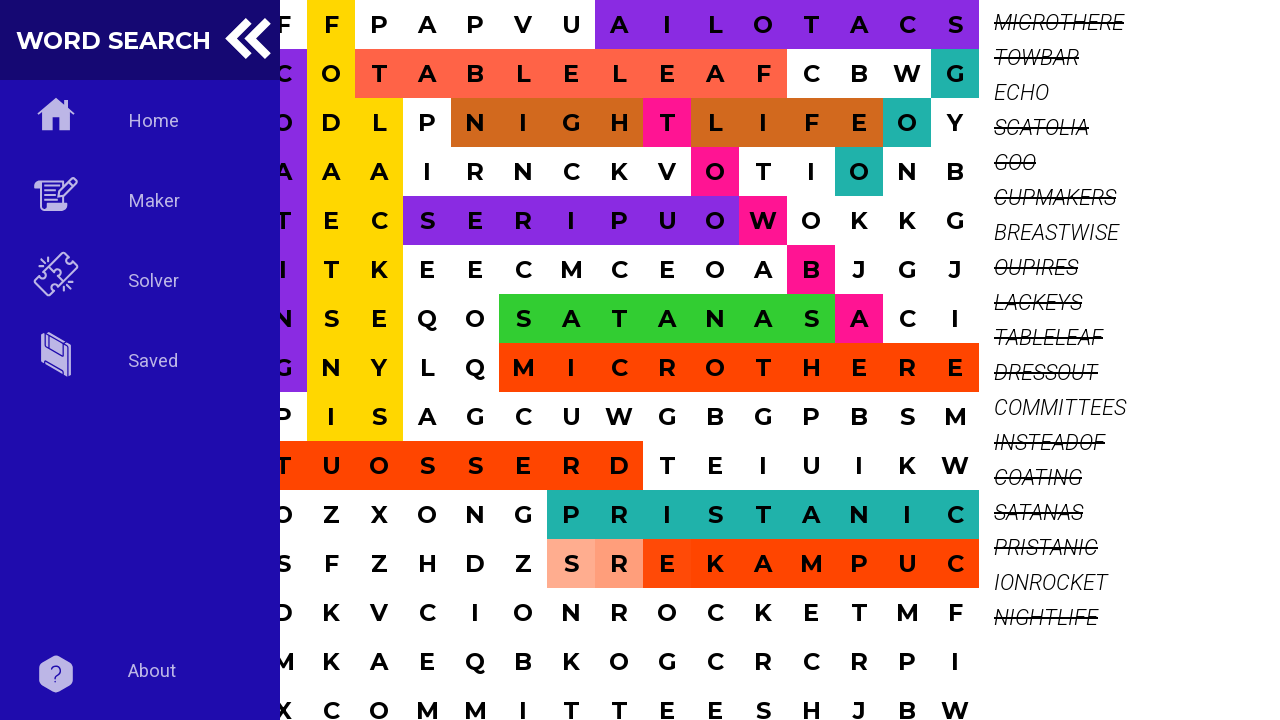

Found and highlighted word 'IONROCKET' in the grid
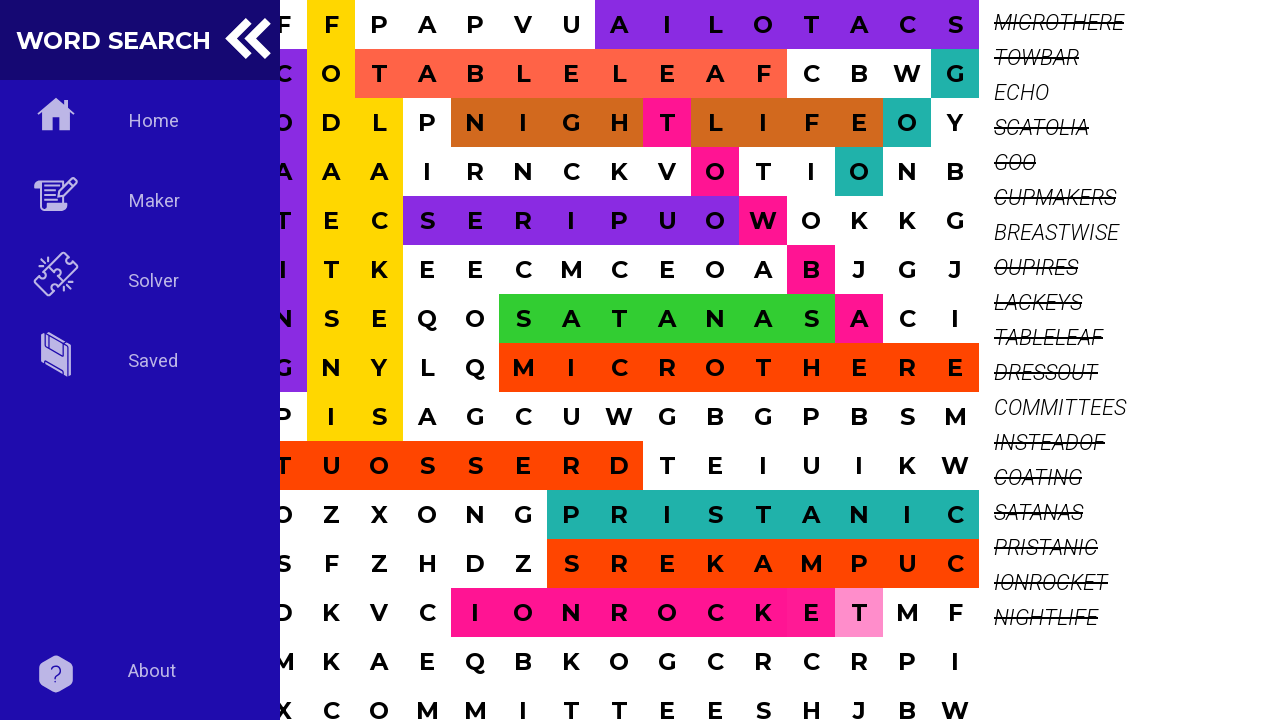

Found and highlighted word 'ECHO' in the grid
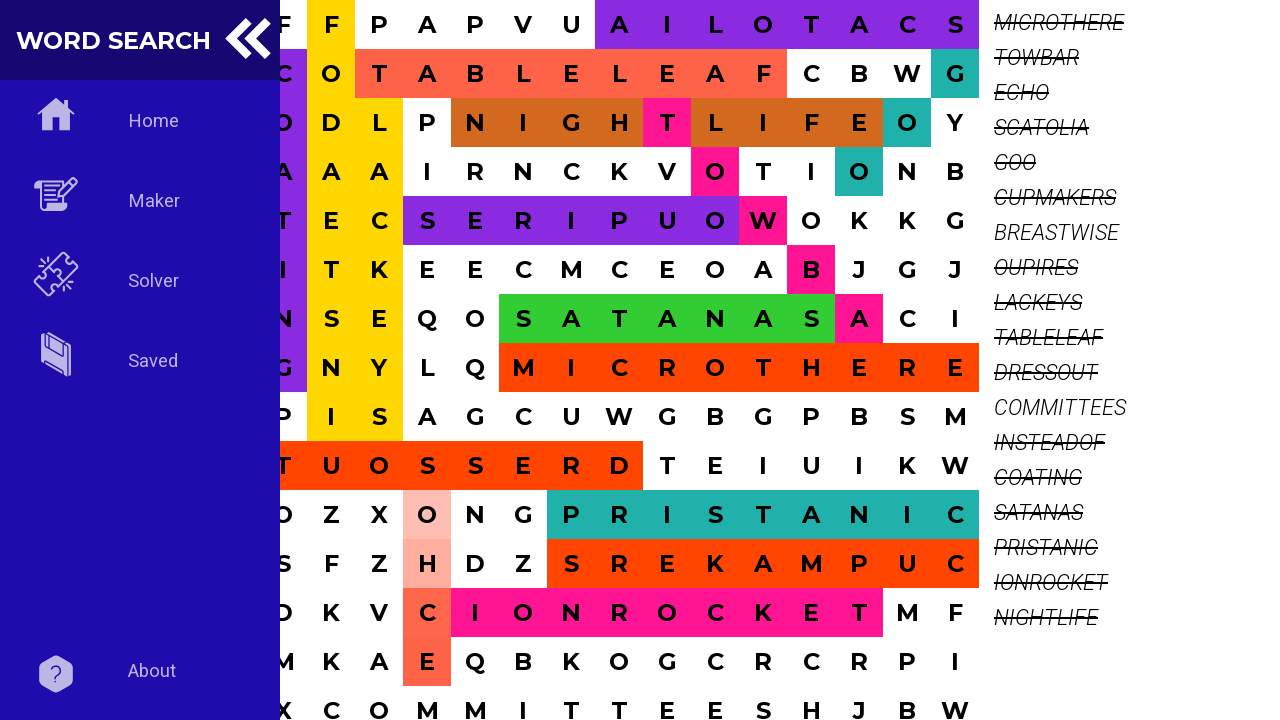

Found and highlighted word 'COMMITTEES' in the grid
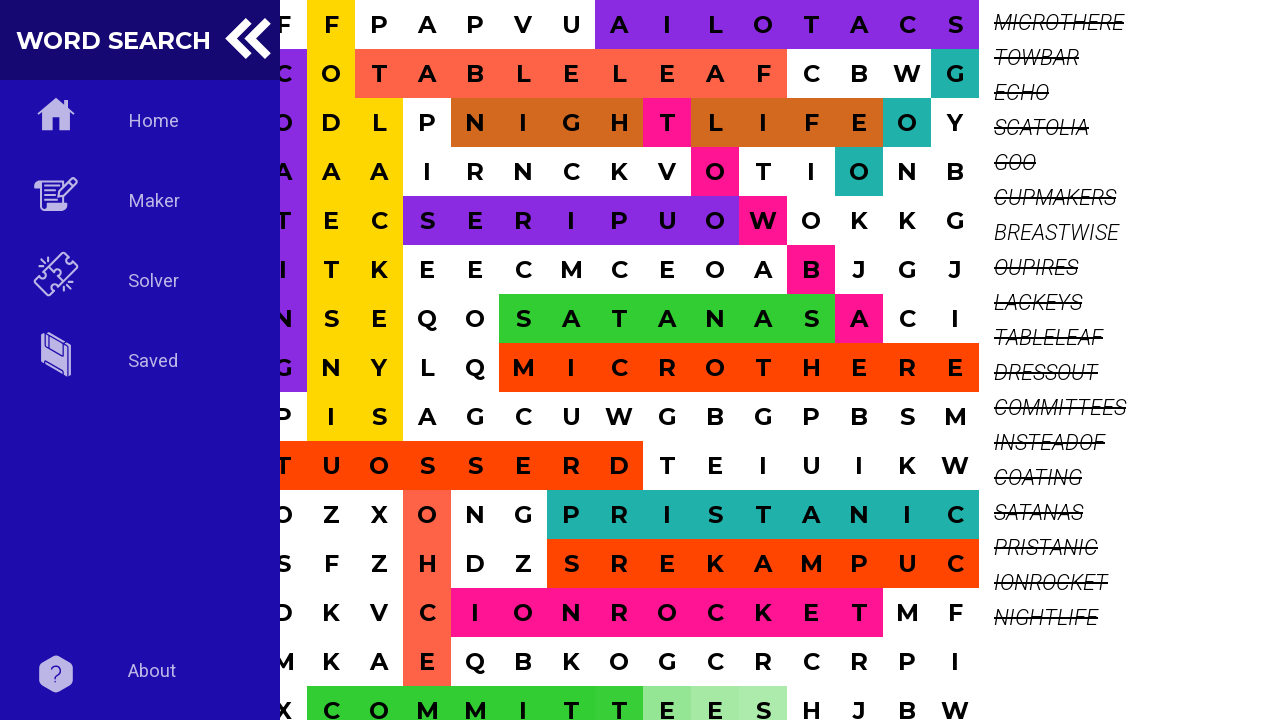

Found and highlighted word 'BREASTWISE' in the grid
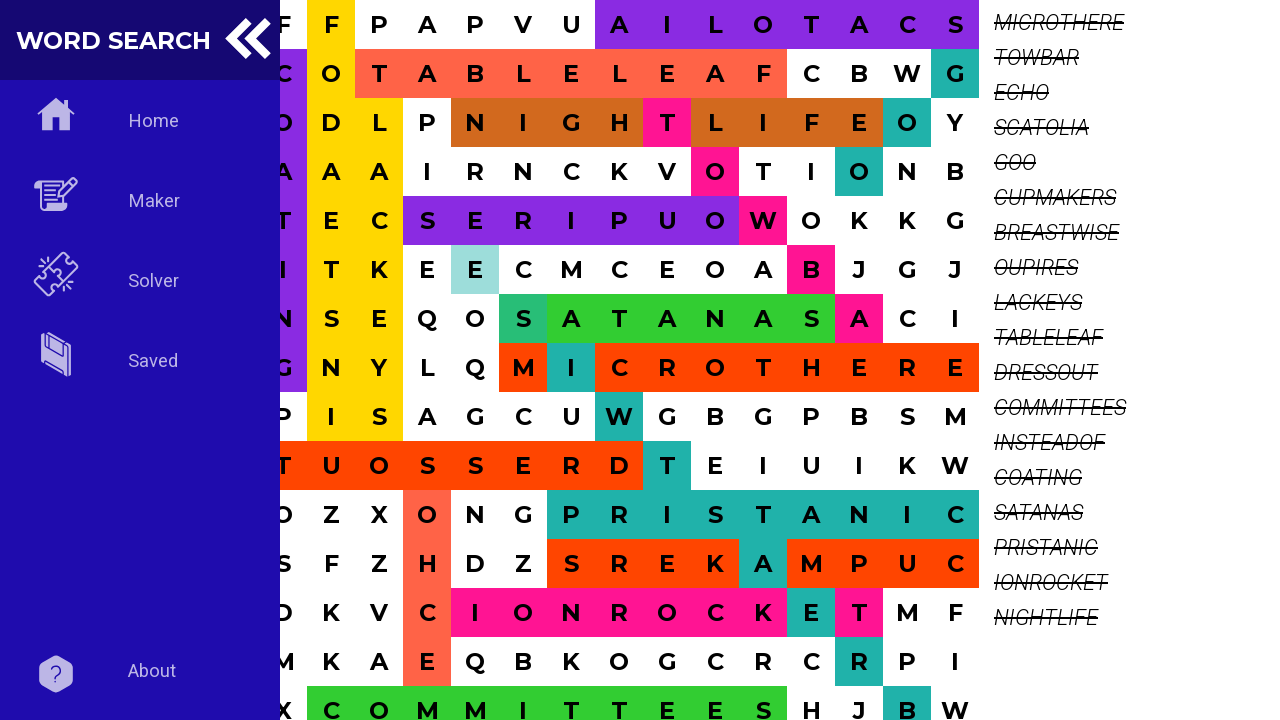

Waited 2 seconds to view results
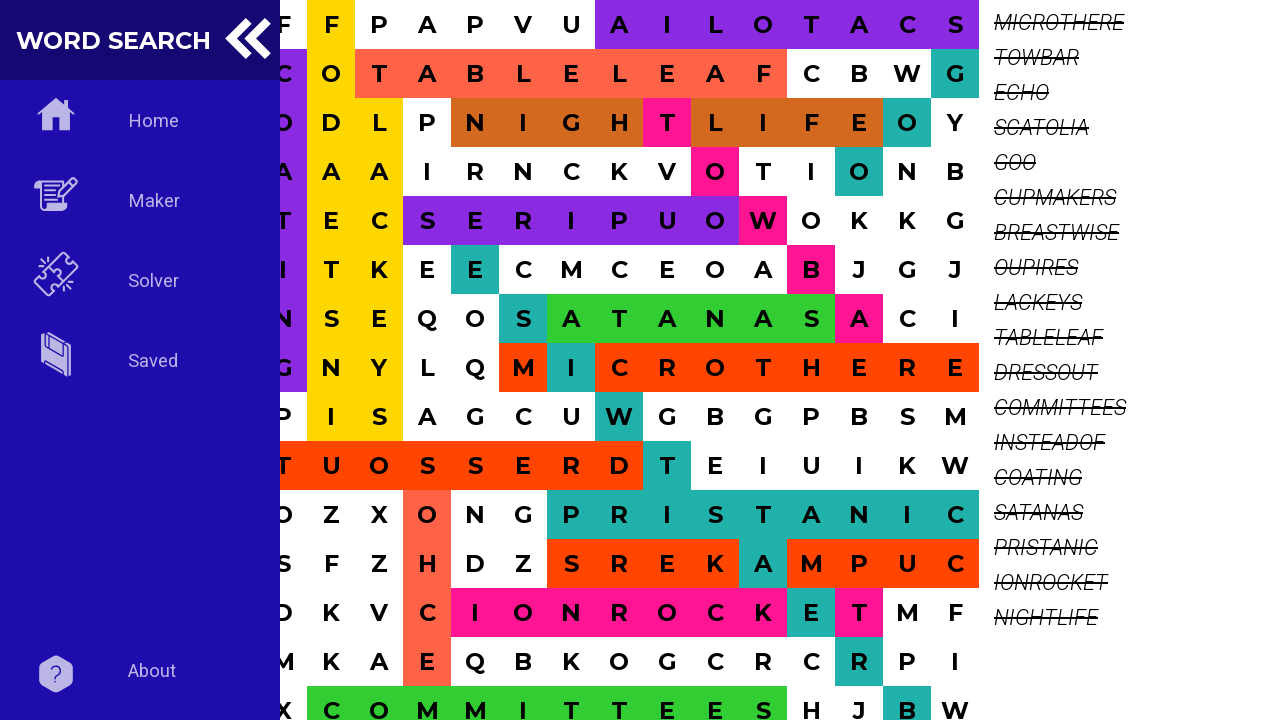

Accepted completion dialog if present
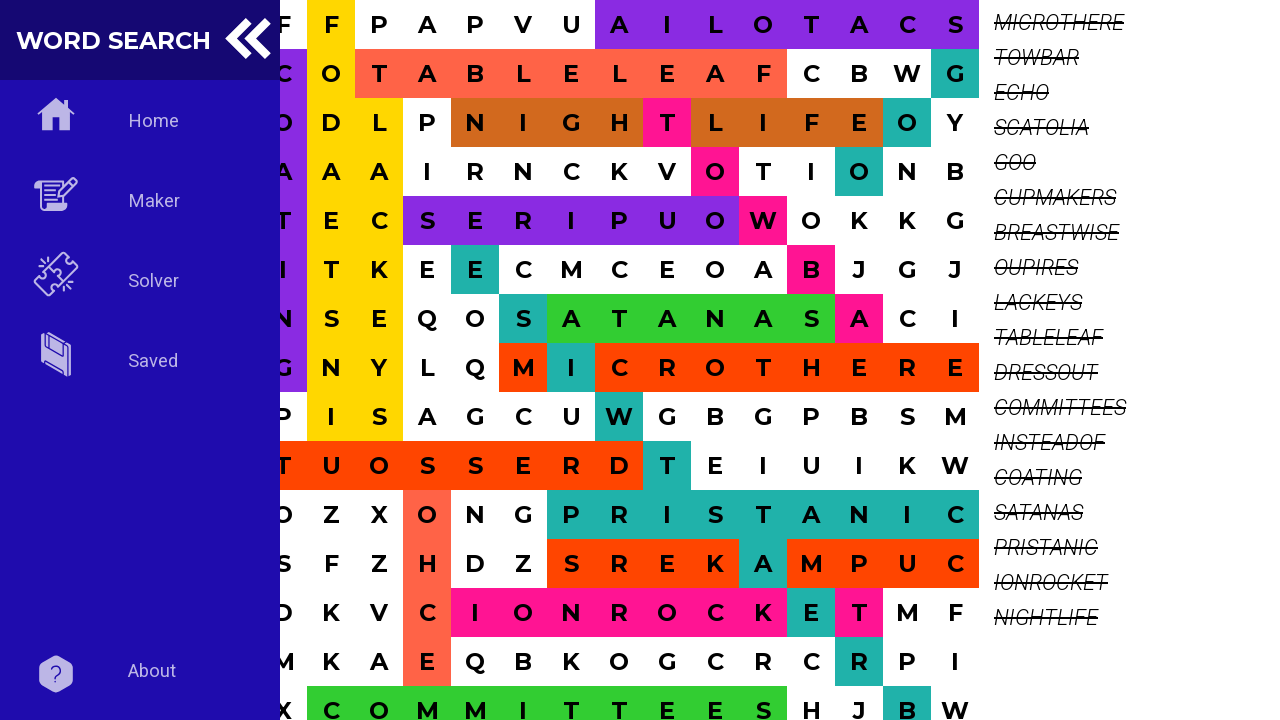

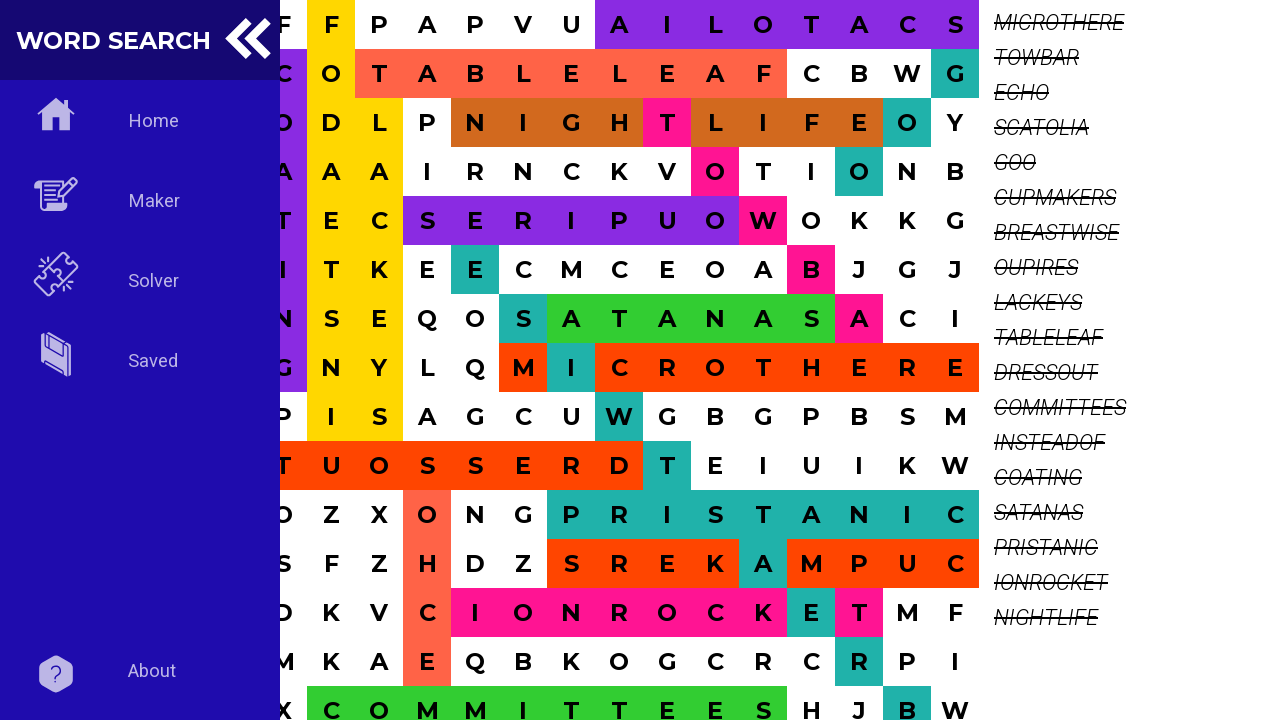